Tests iframe switching by frame name/id (mce_0_ifr), verifies content inside the iframe is displayed, then switches back to the main content and verifies the menubar is visible

Starting URL: http://the-internet.herokuapp.com/iframe

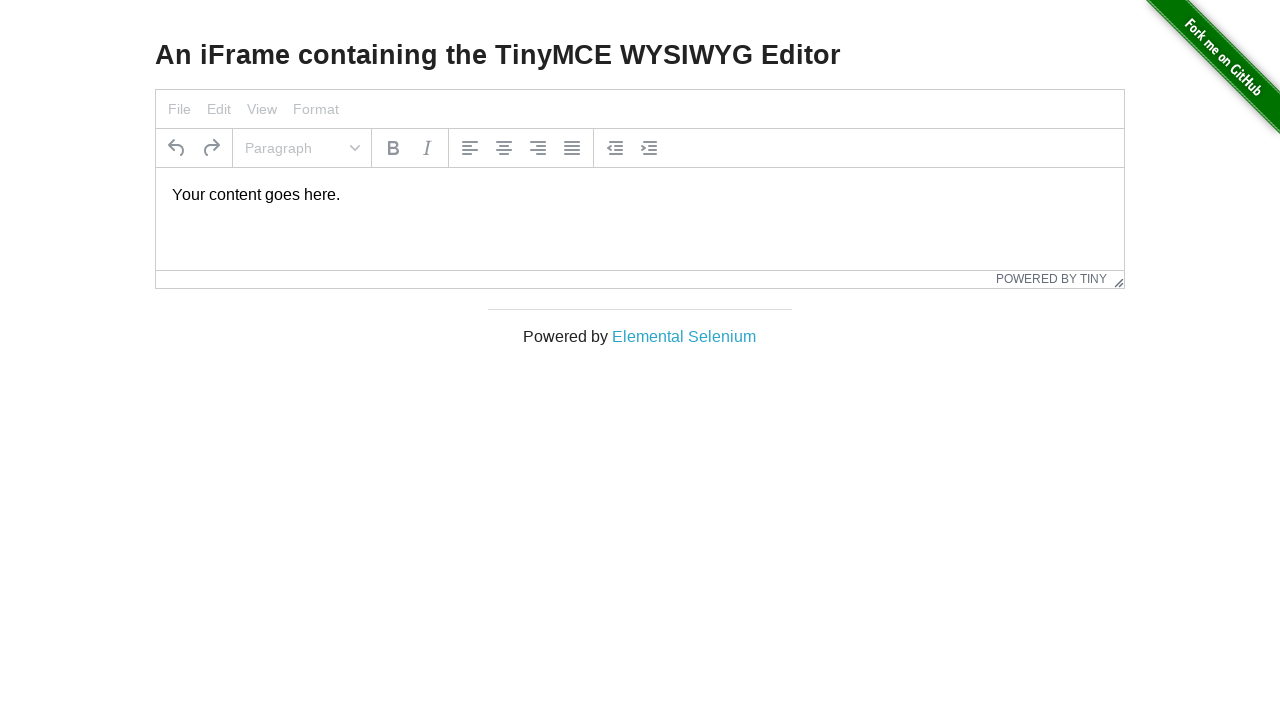

Navigated to iframe test page
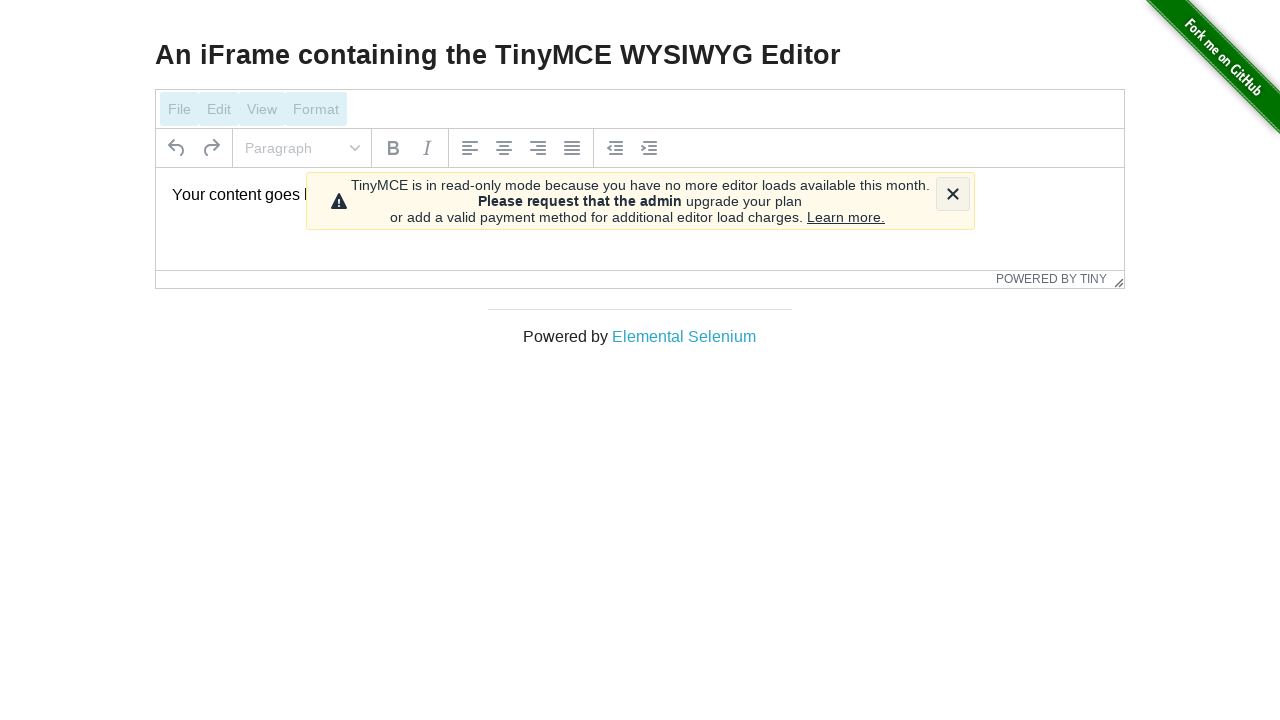

Located iframe element with id 'mce_0_ifr'
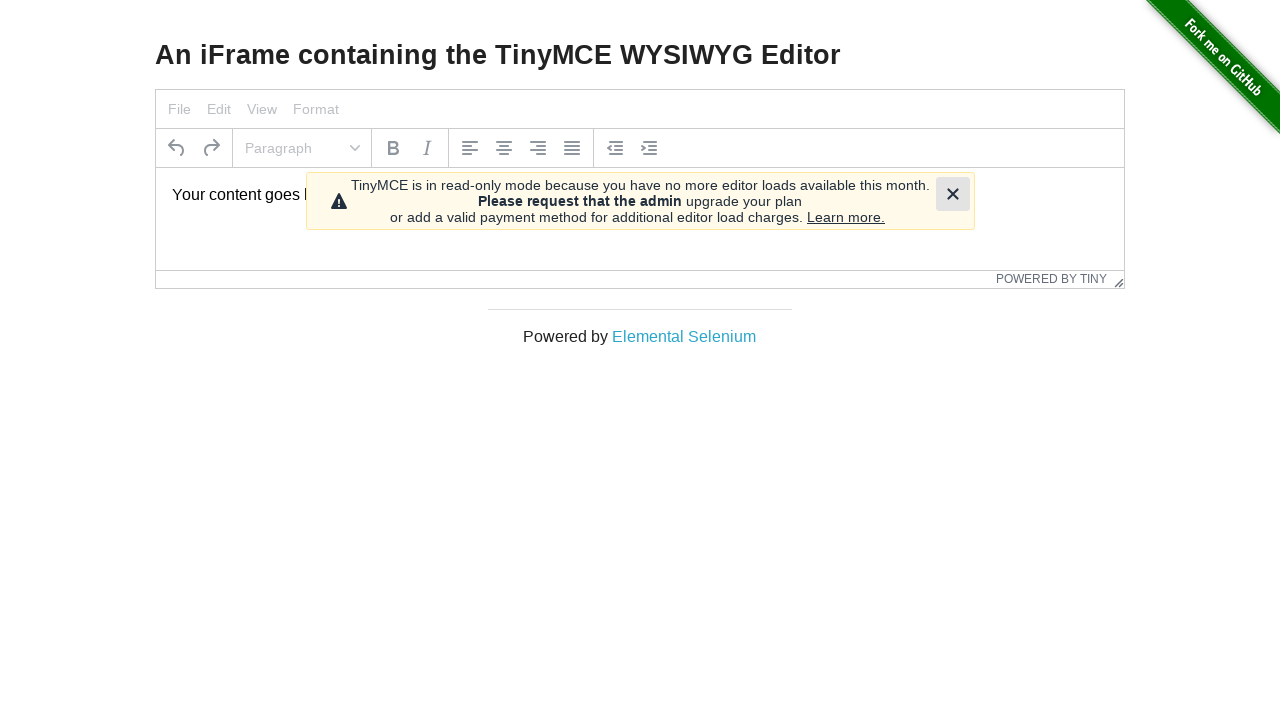

Located paragraph element 'Your content goes here.' inside iframe
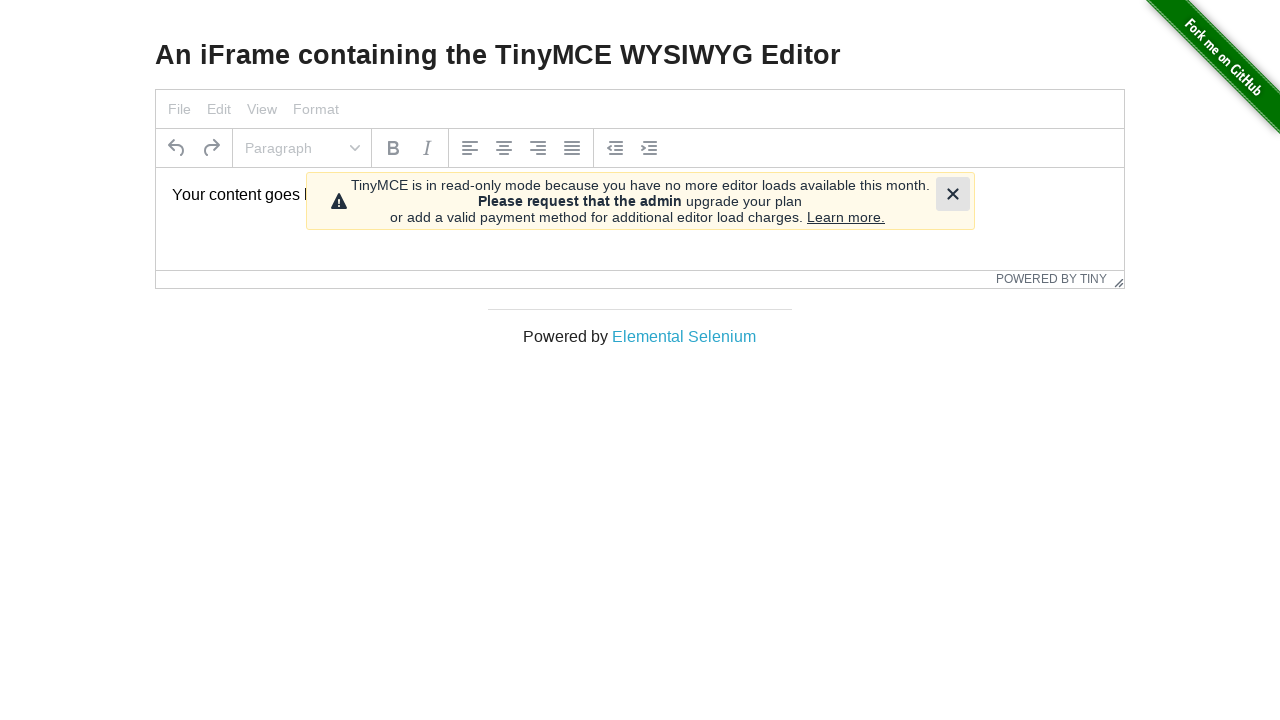

Waited for iframe content to become visible
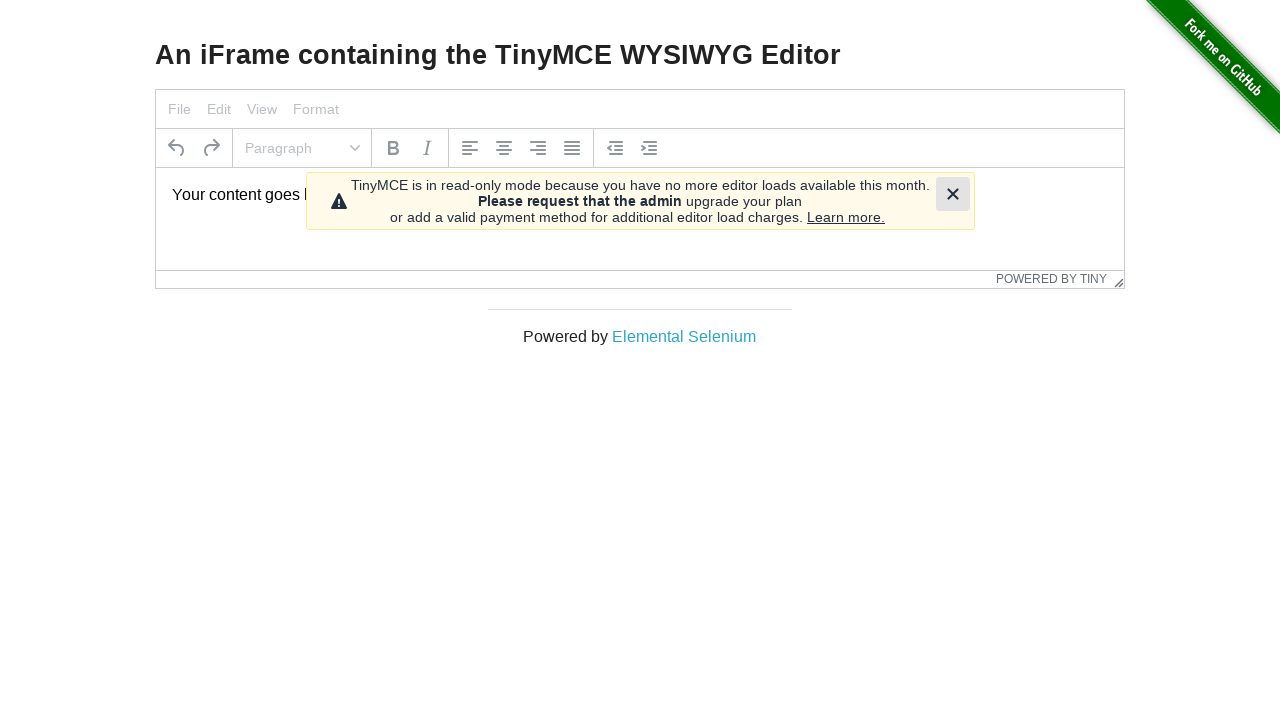

Verified iframe content element is visible
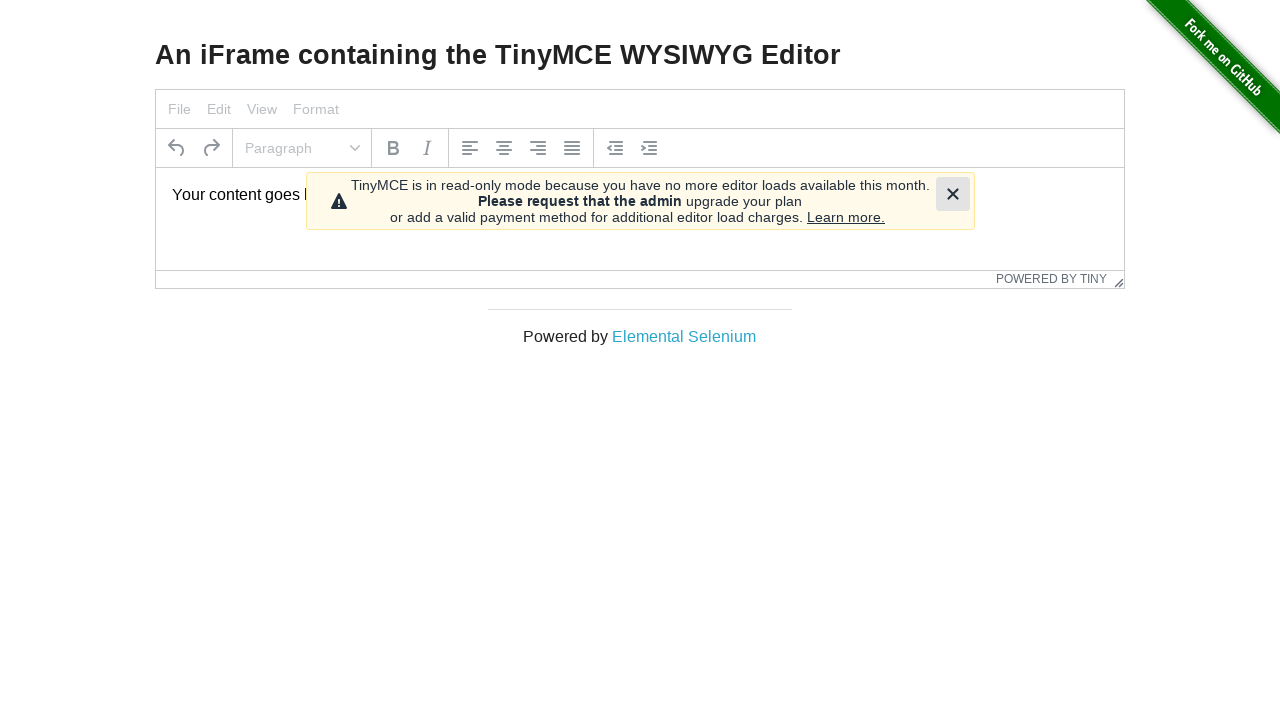

Located menubar element on main page
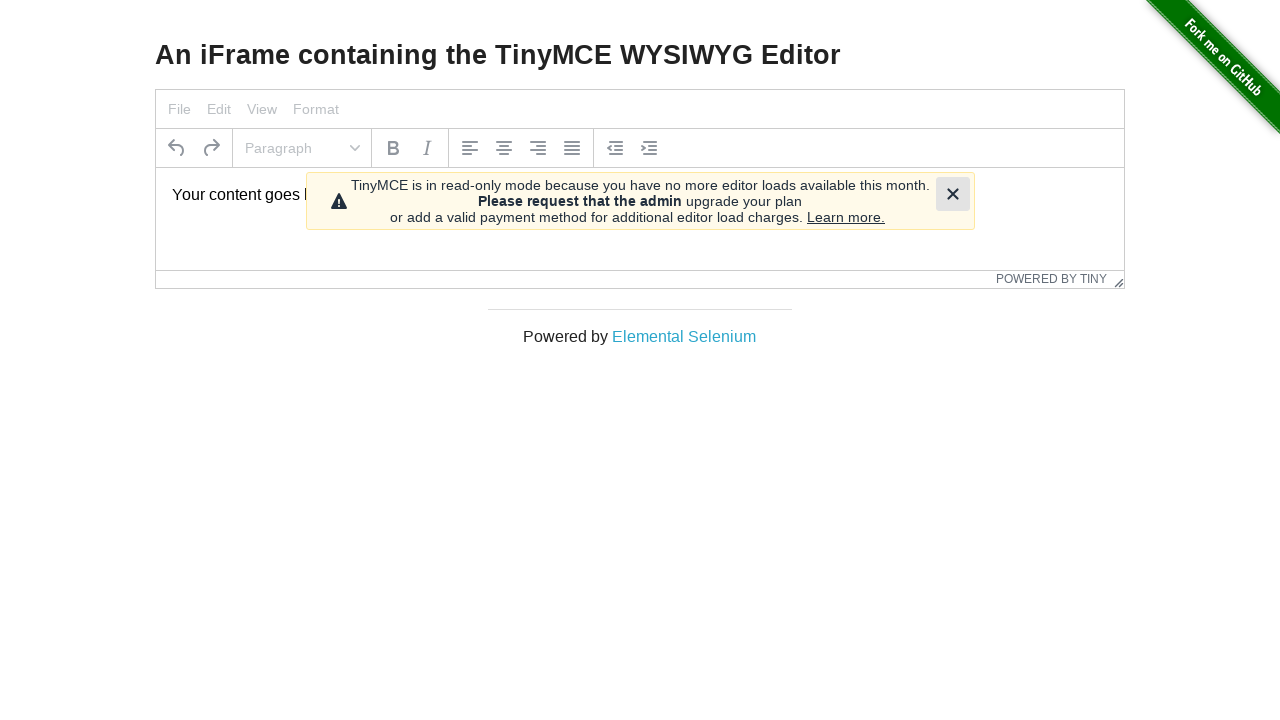

Verified menubar is visible after switching back to main content
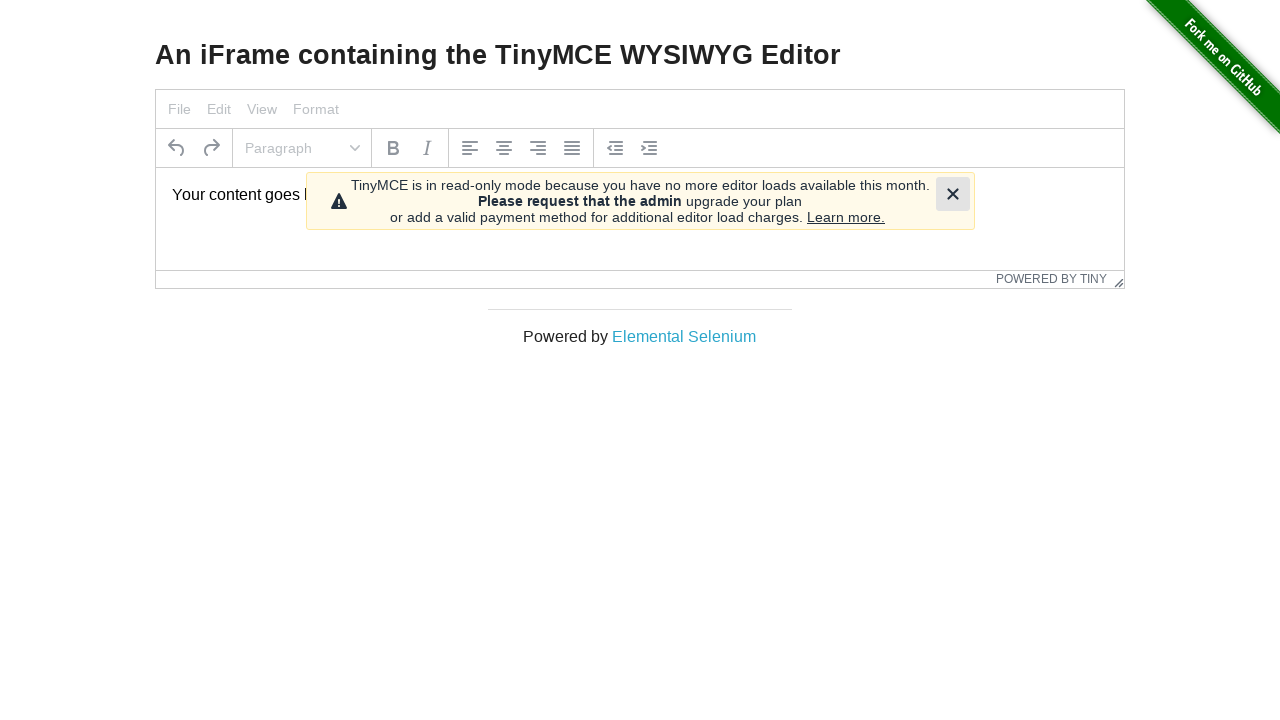

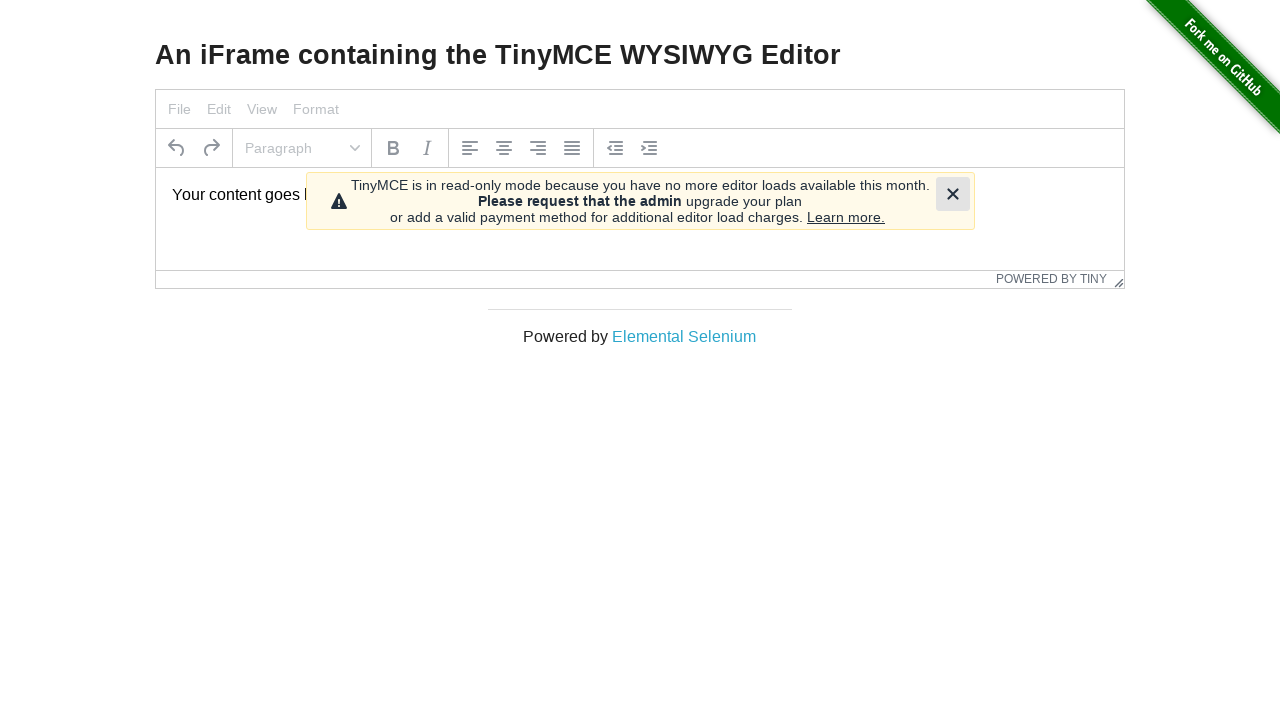